Tests autocomplete input by typing partial color names and selecting from dropdown suggestions

Starting URL: https://demoqa.com/auto-complete

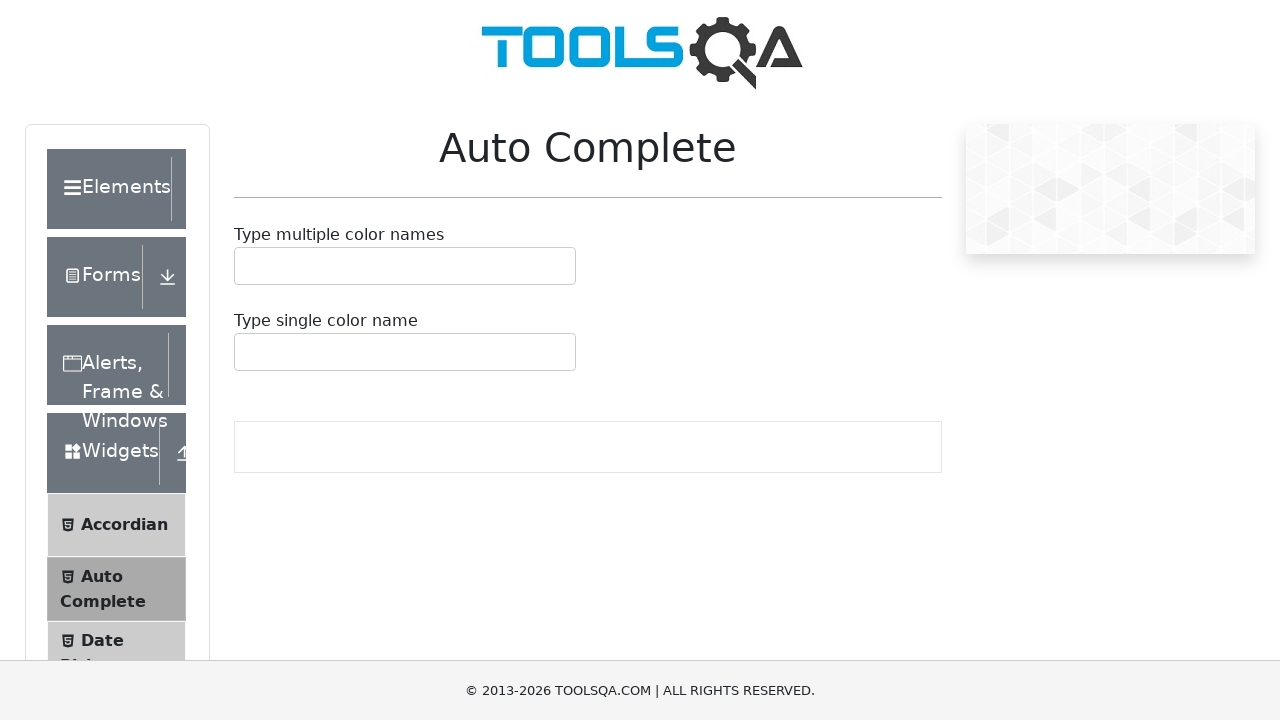

Typed 'bl' in autocomplete input field on #autoCompleteMultipleInput
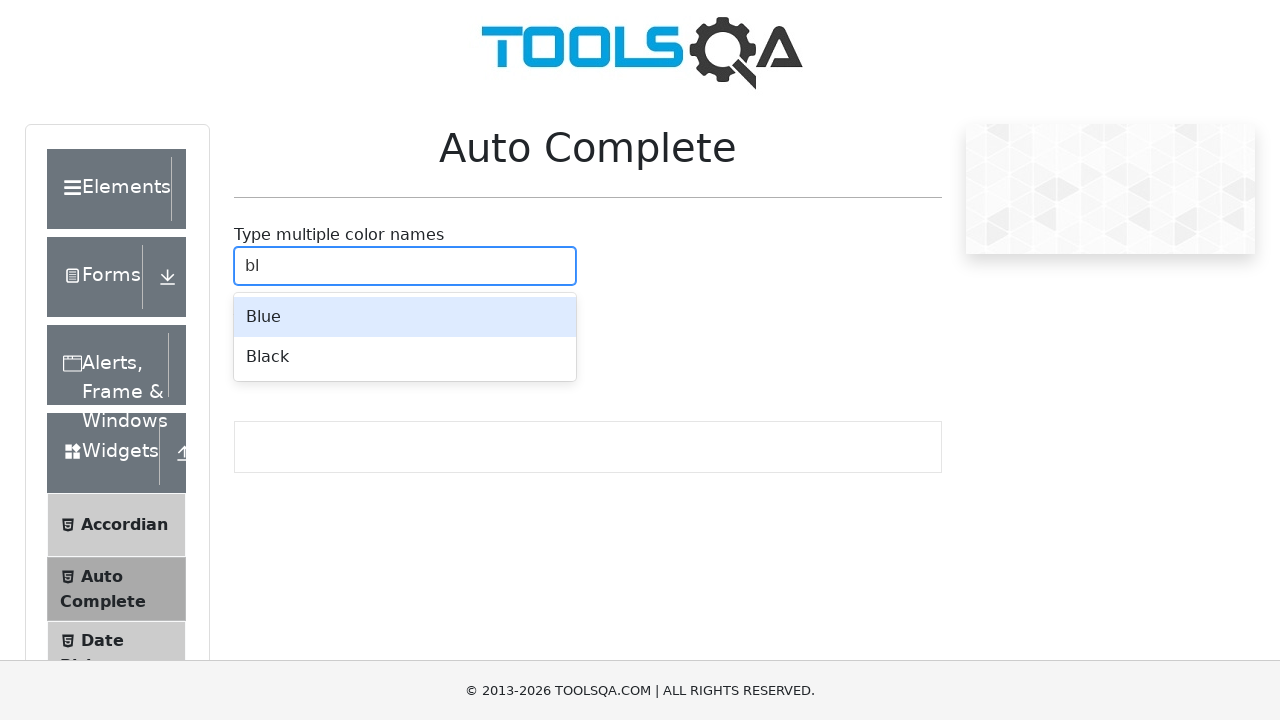

Waited 1 second for dropdown suggestions to appear
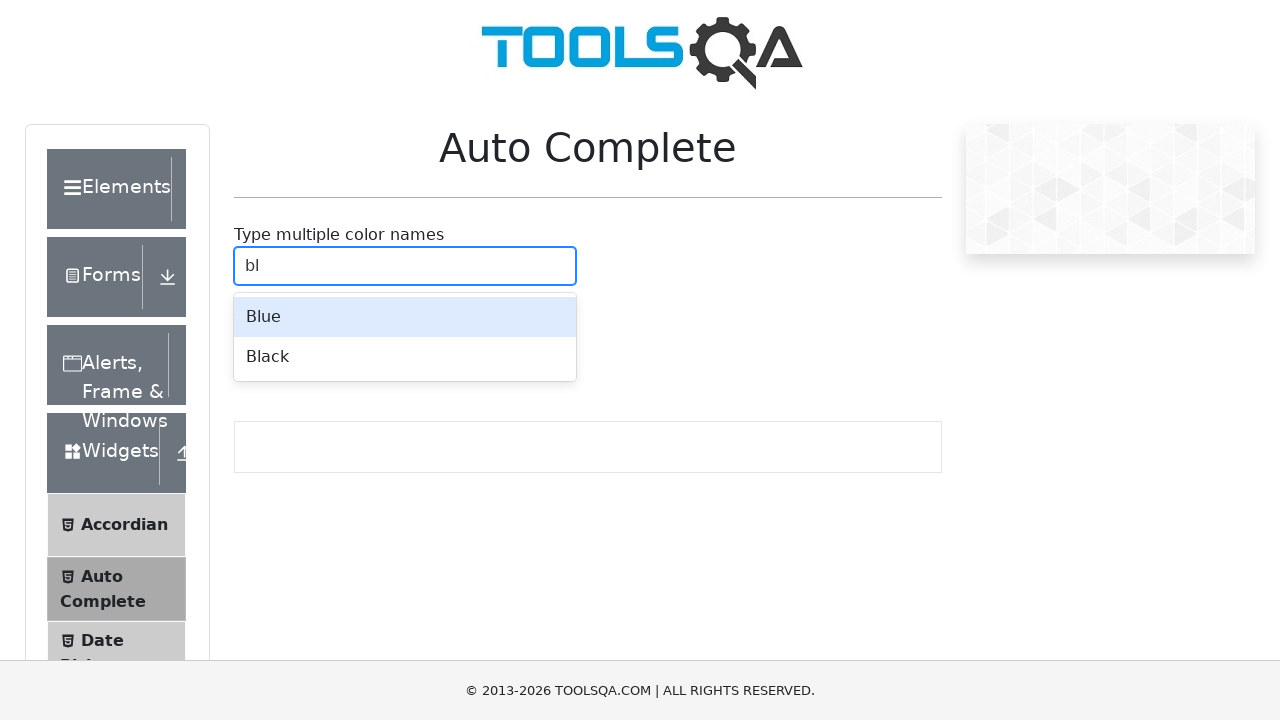

Selected 'Blue' from dropdown suggestions at (405, 317) on div[class*='auto-complete__menu'] >> text=Blue
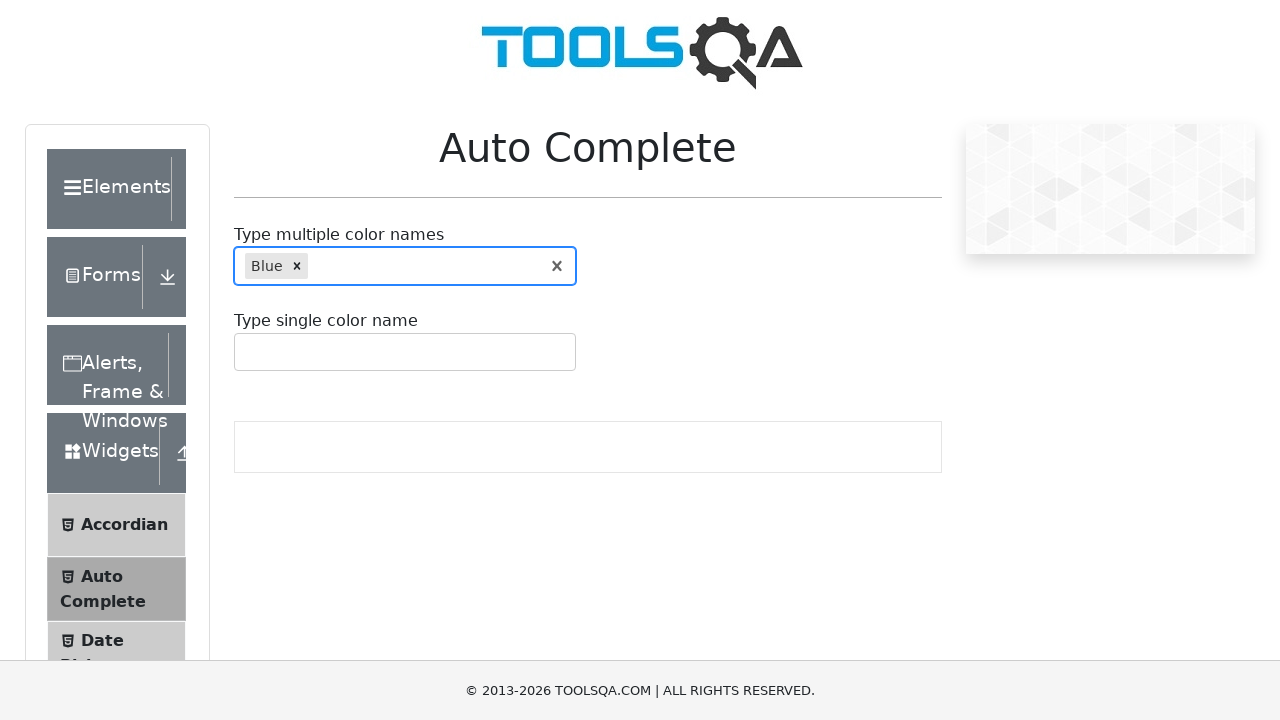

Typed 'gr' in autocomplete input field on #autoCompleteMultipleInput
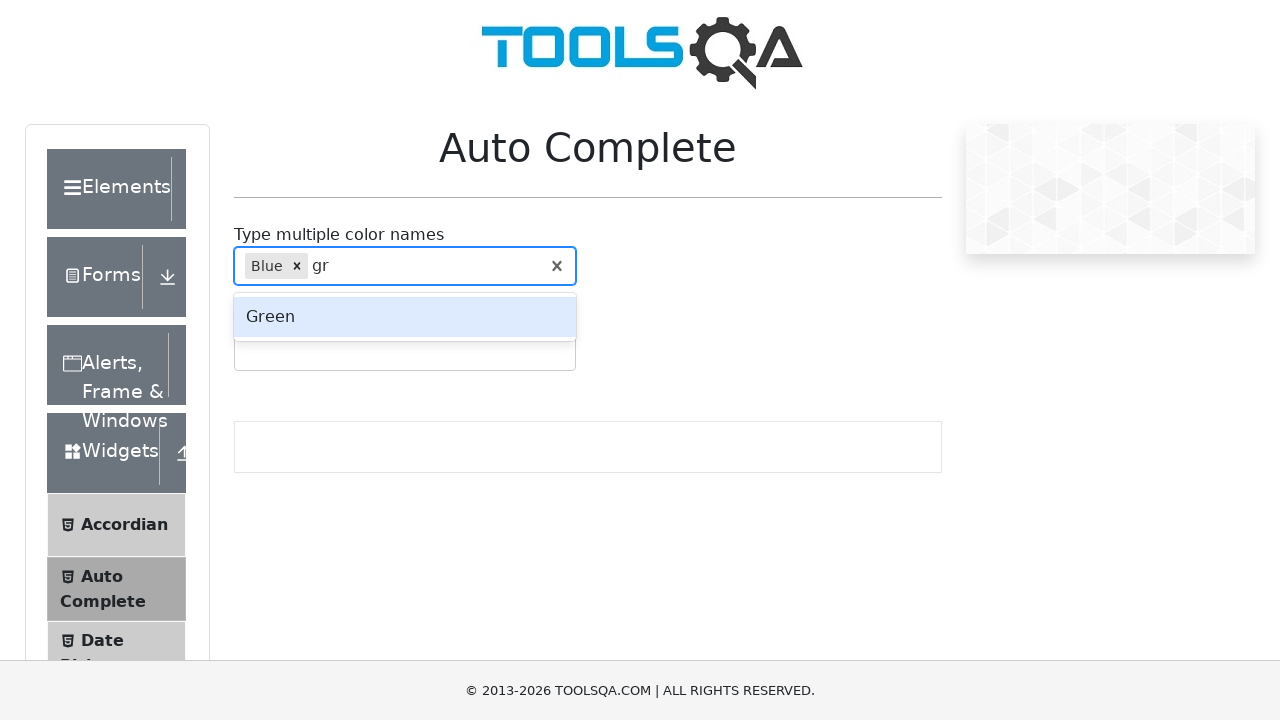

Waited 1 second for dropdown suggestions to appear
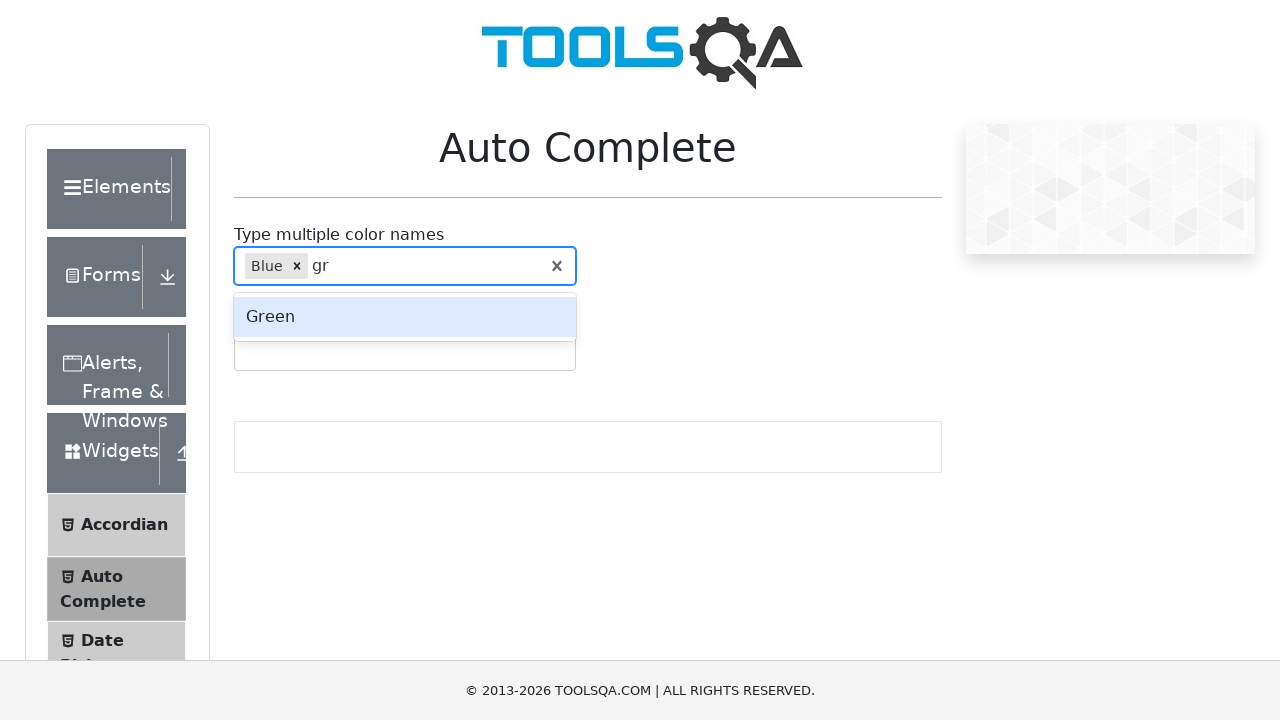

Selected 'Green' from dropdown suggestions at (405, 317) on div[class*='auto-complete__menu'] >> text=Green
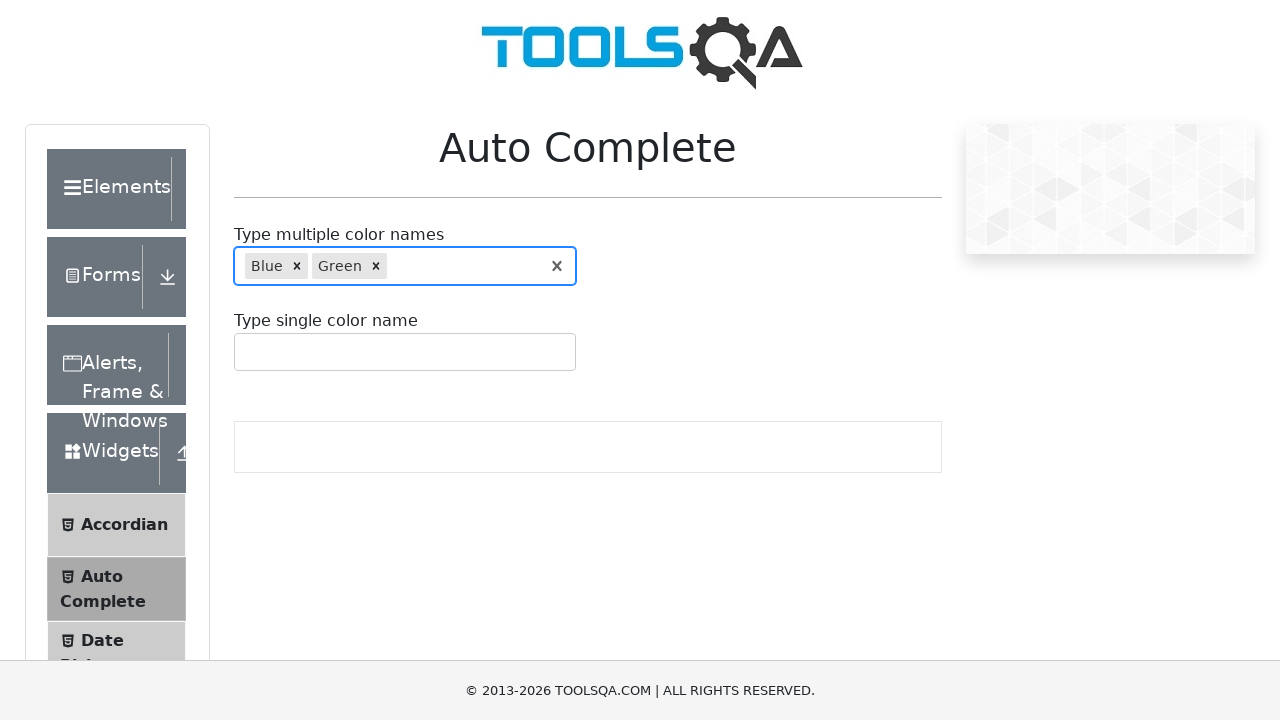

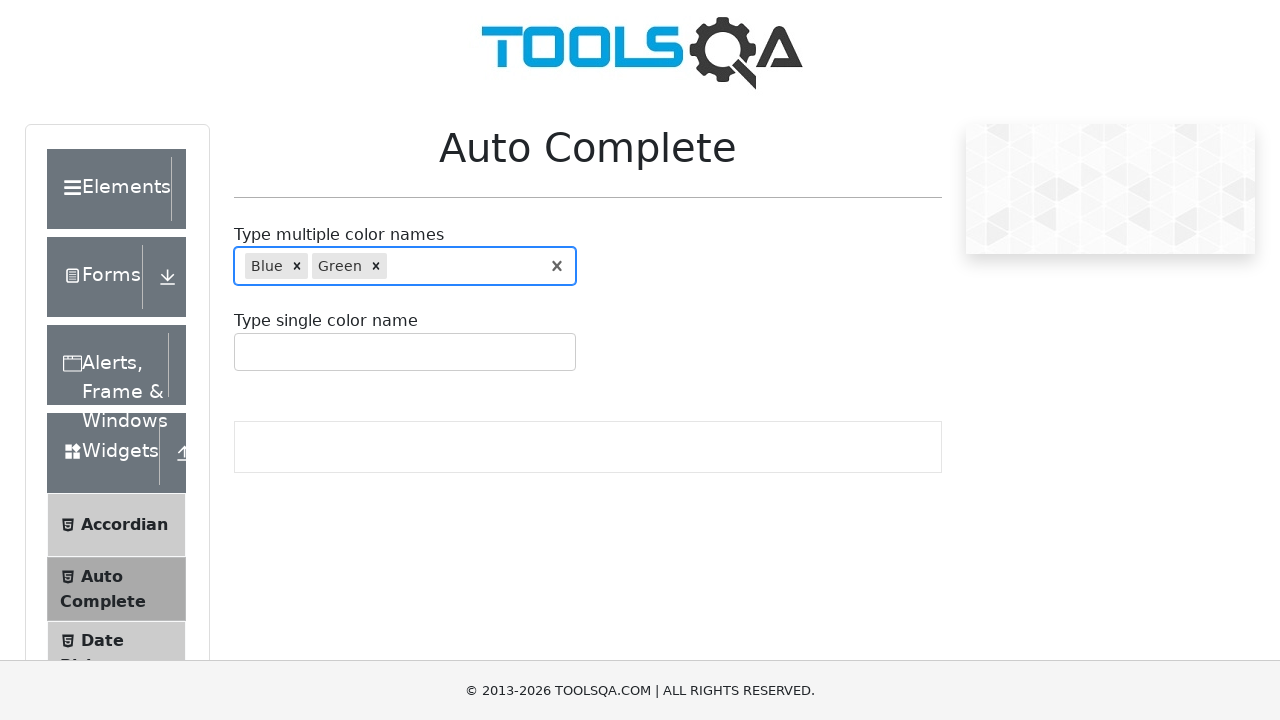